Tests file upload functionality by uploading a test file using the file input on the DemoQA upload/download page and verifying the uploaded file path is displayed.

Starting URL: https://demoqa.com/upload-download

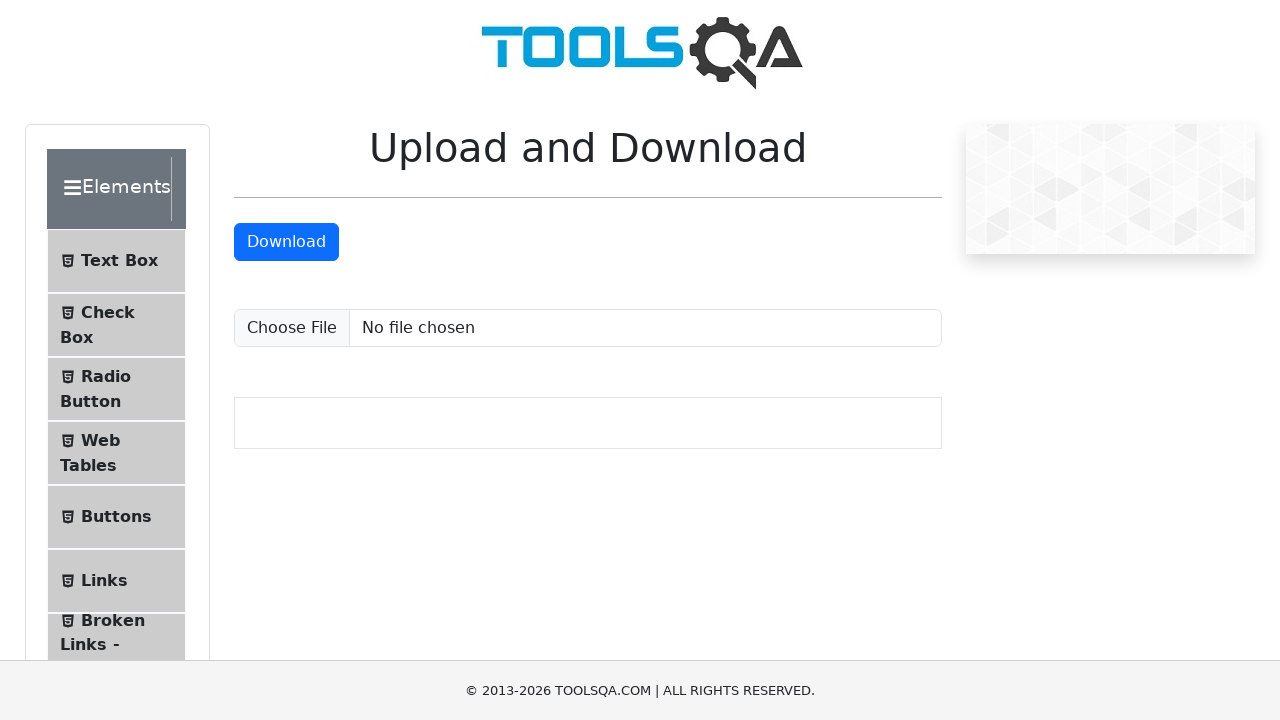

Created temporary test file for upload
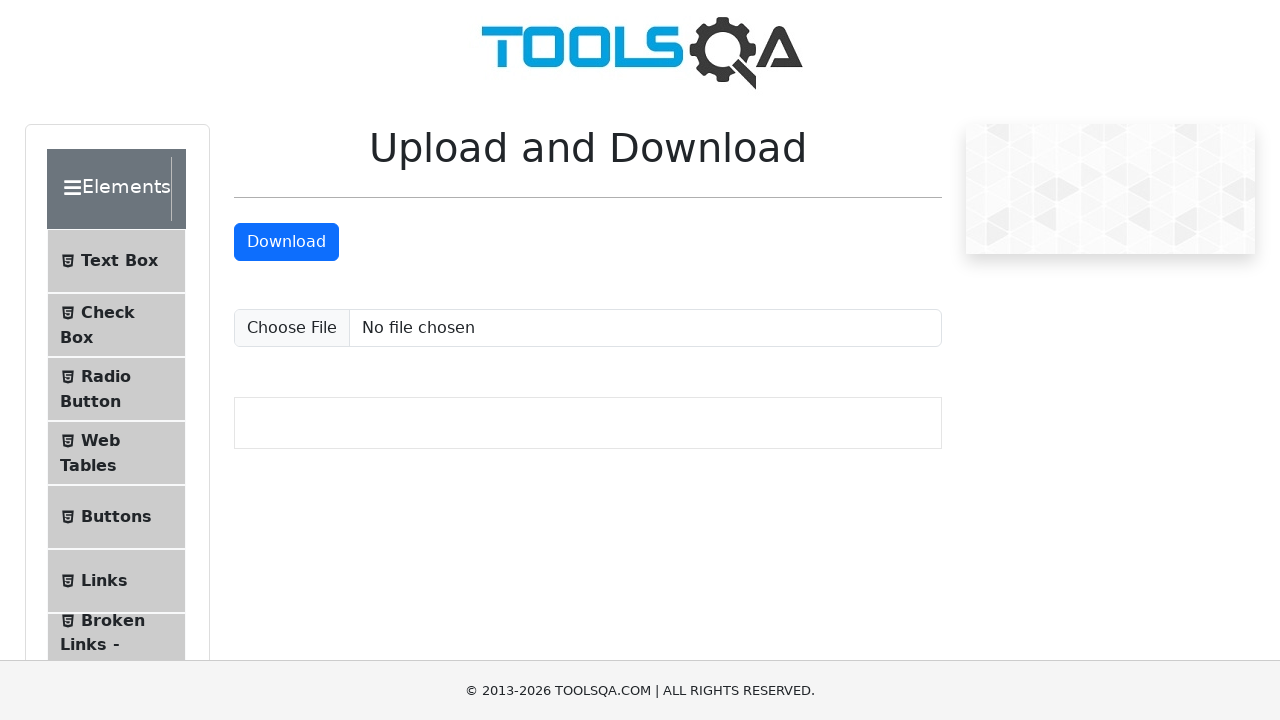

Set input file to TestUploadFile.txt
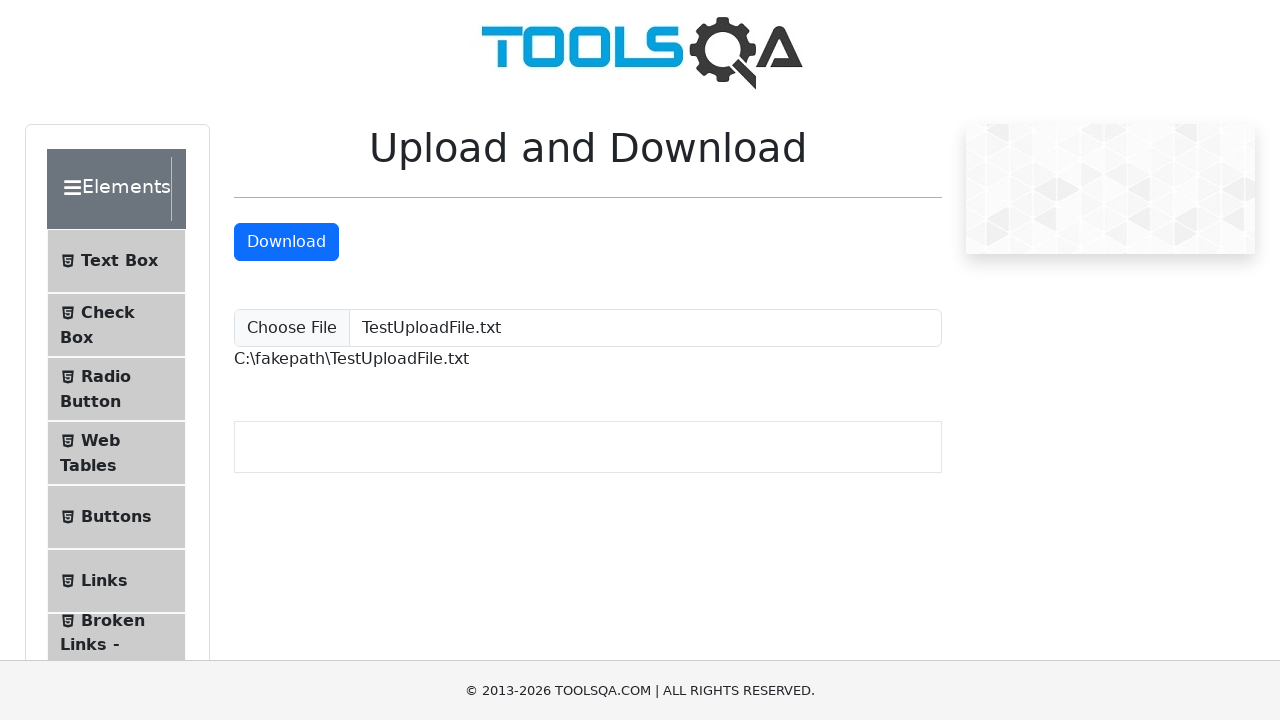

Uploaded file path displayed on page
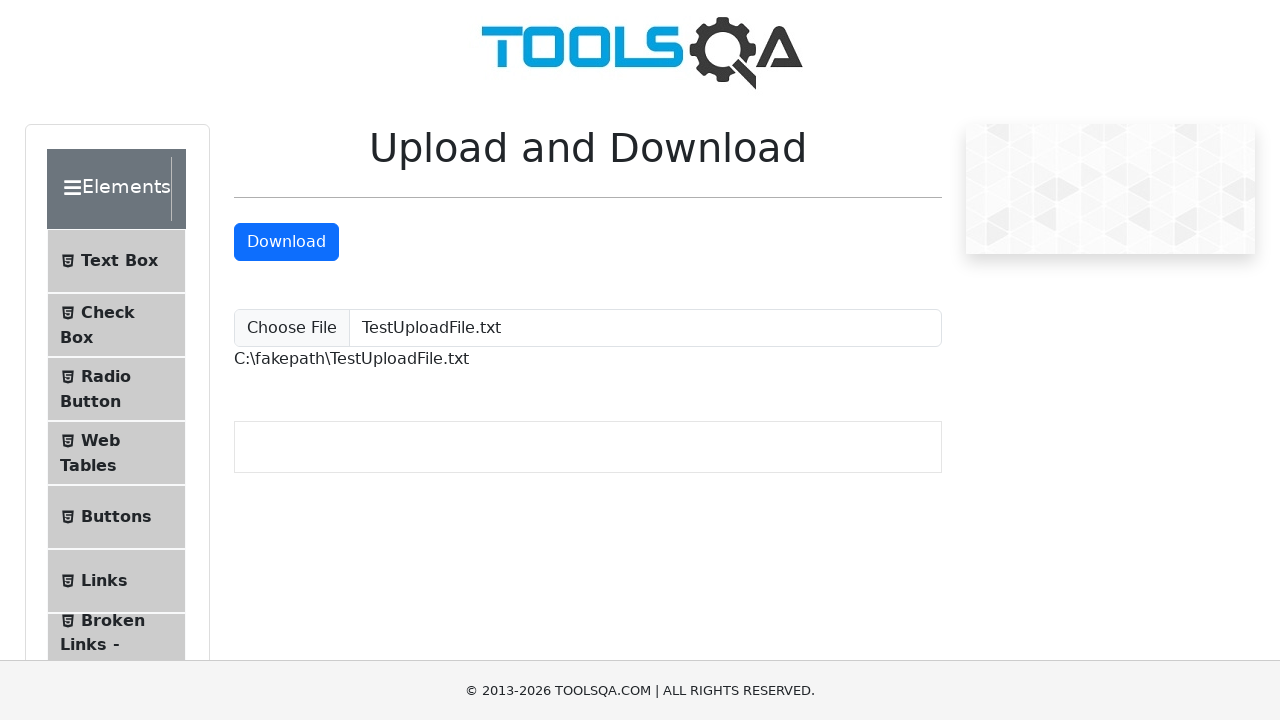

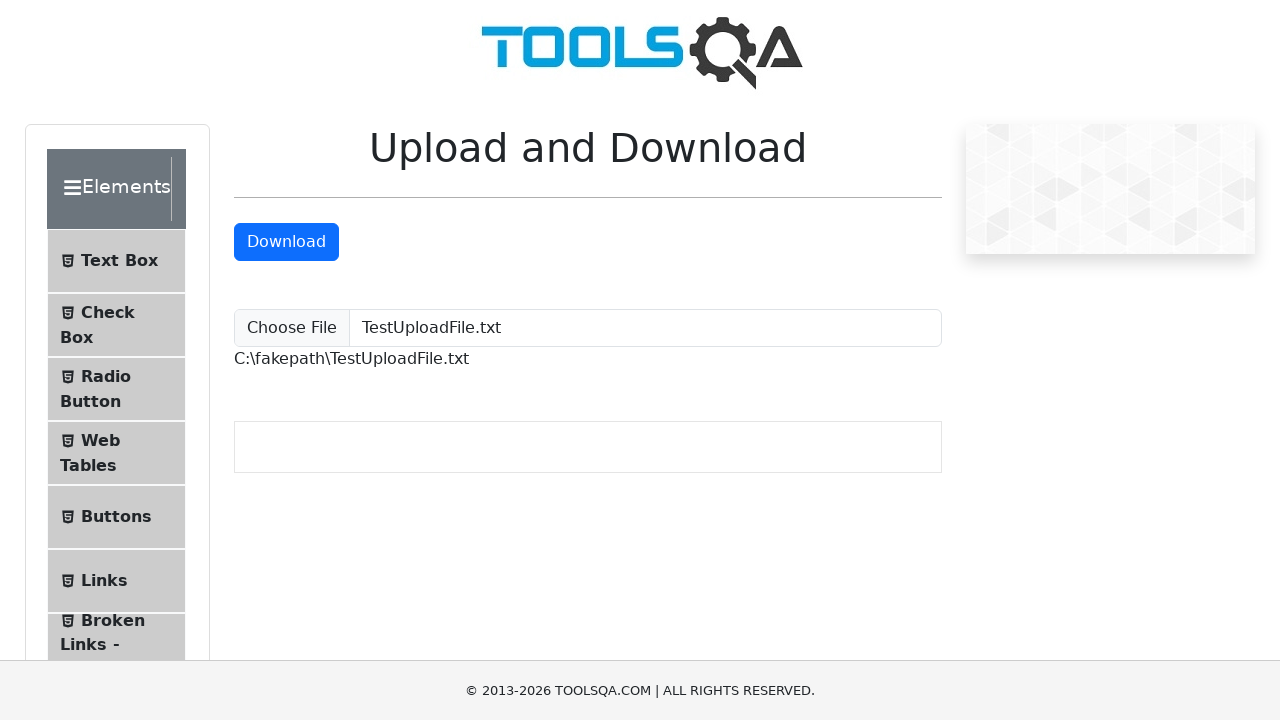